Tests accepting a JavaScript alert by clicking a button to trigger the alert and then accepting it

Starting URL: https://automationfc.github.io/basic-form/index.html

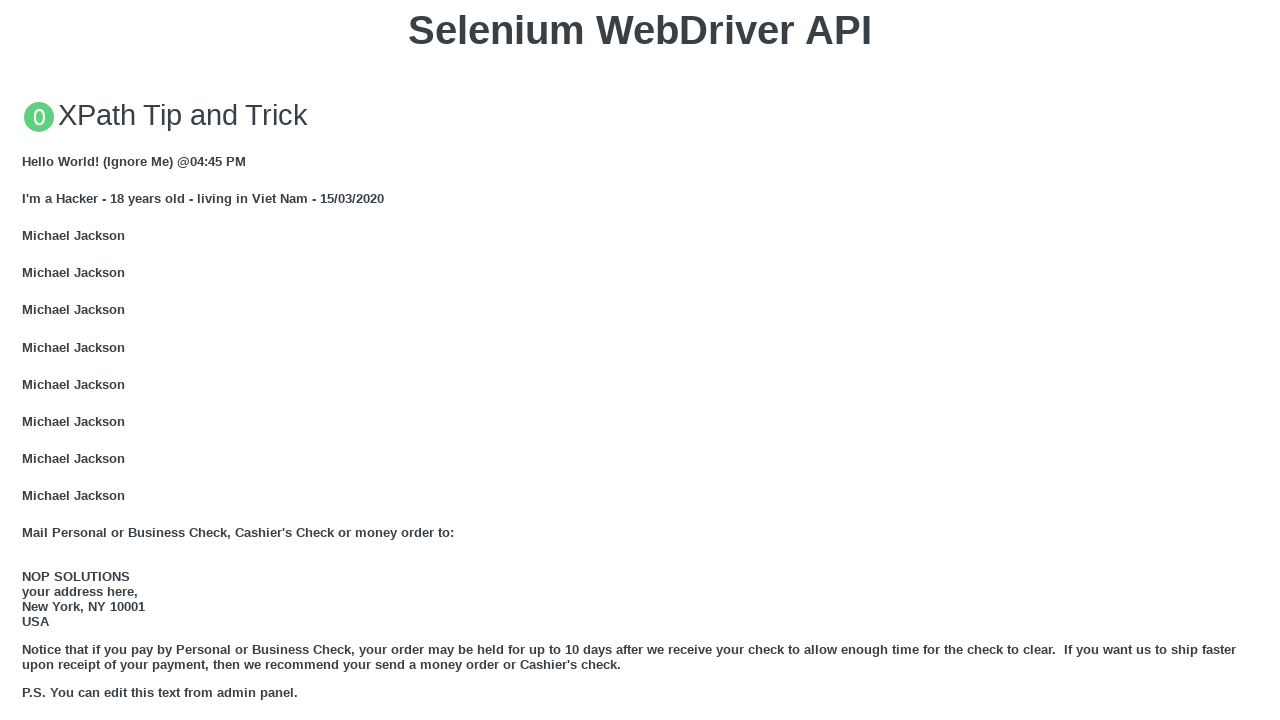

Clicked button to trigger JavaScript alert at (640, 360) on xpath=//button[text()='Click for JS Alert']
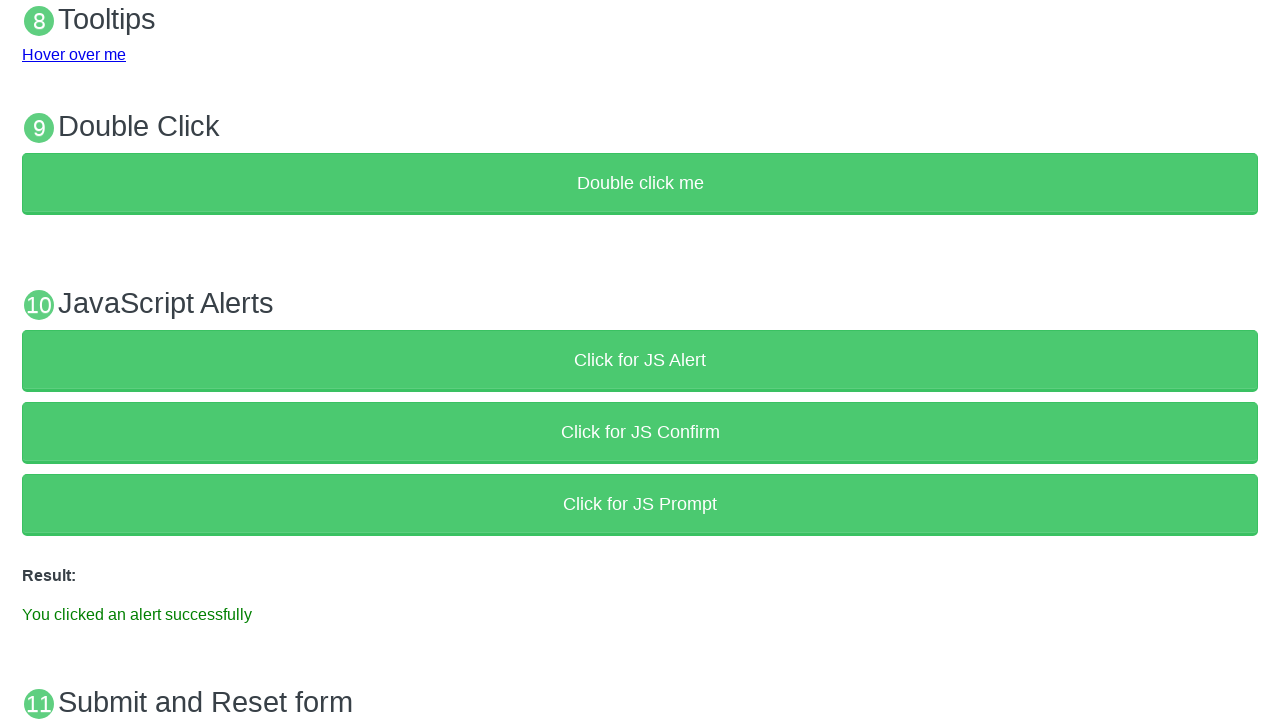

Set up dialog handler to accept alert
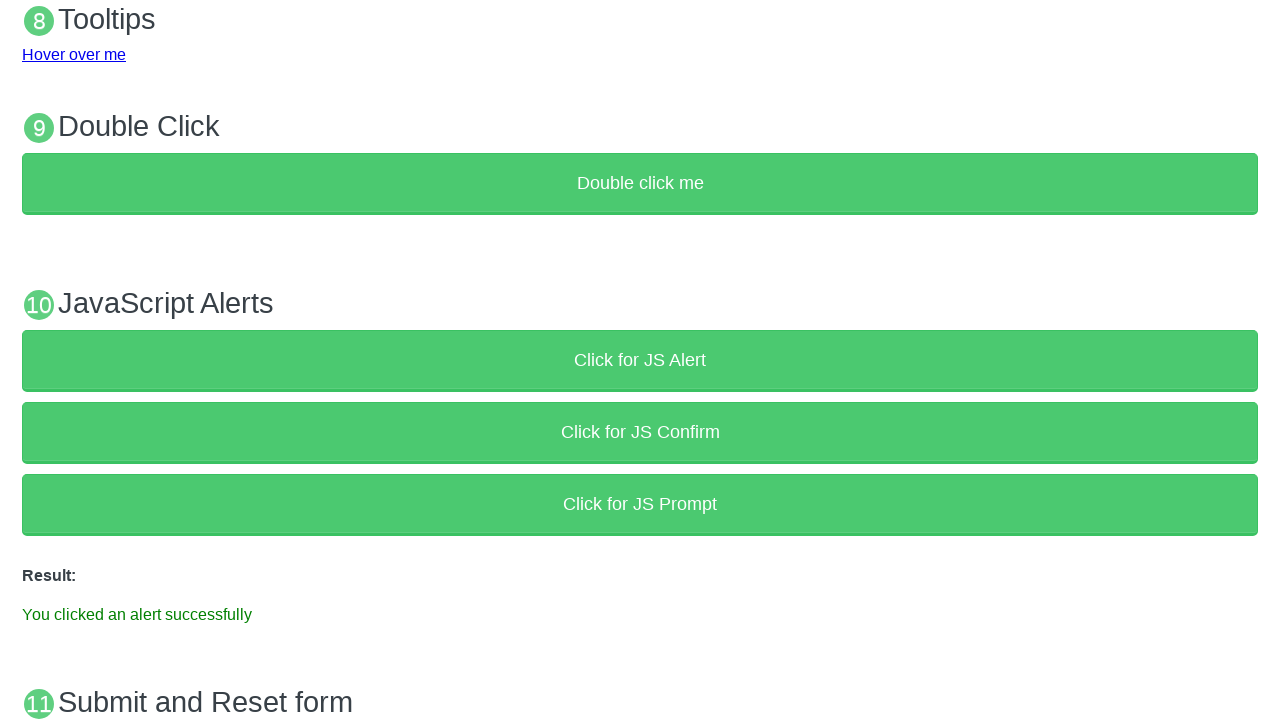

Alert was accepted and success message appeared
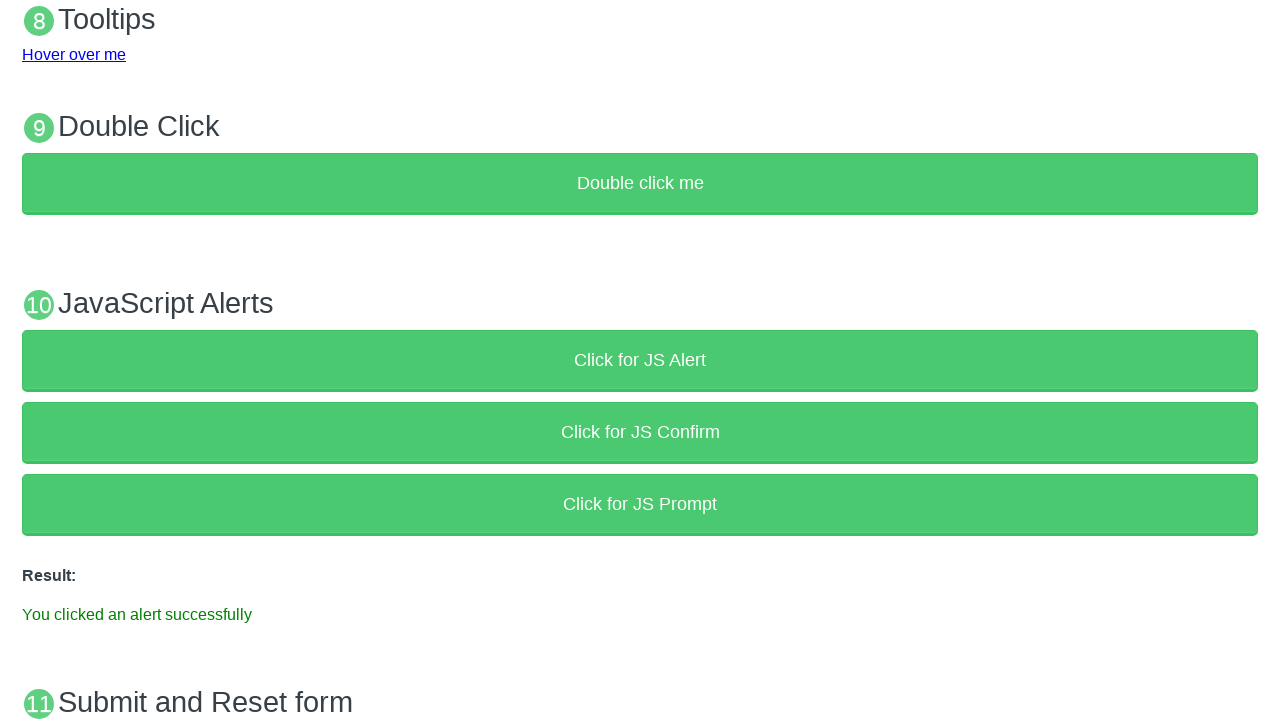

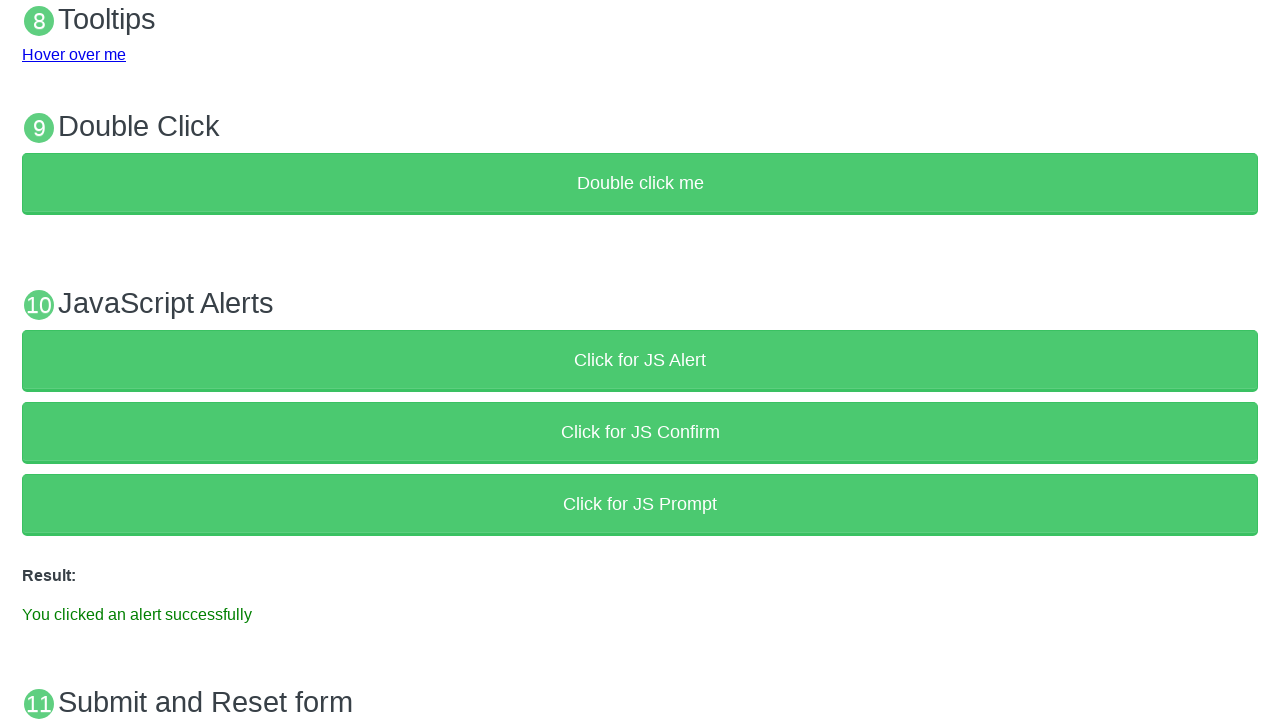